Tests JavaScript alert functionality by entering a name in an input field, clicking an alert button, and accepting the alert dialog

Starting URL: https://rahulshettyacademy.com/AutomationPractice/

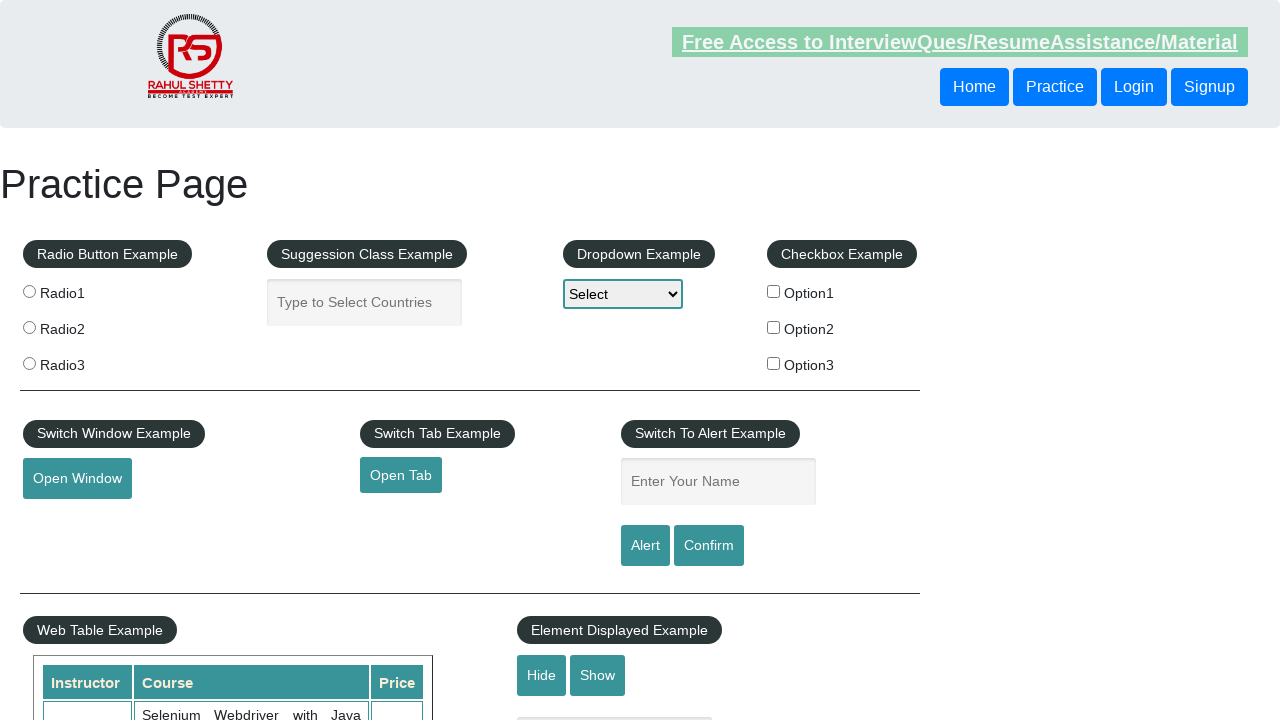

Filled name input field with 'Ashit' on #name
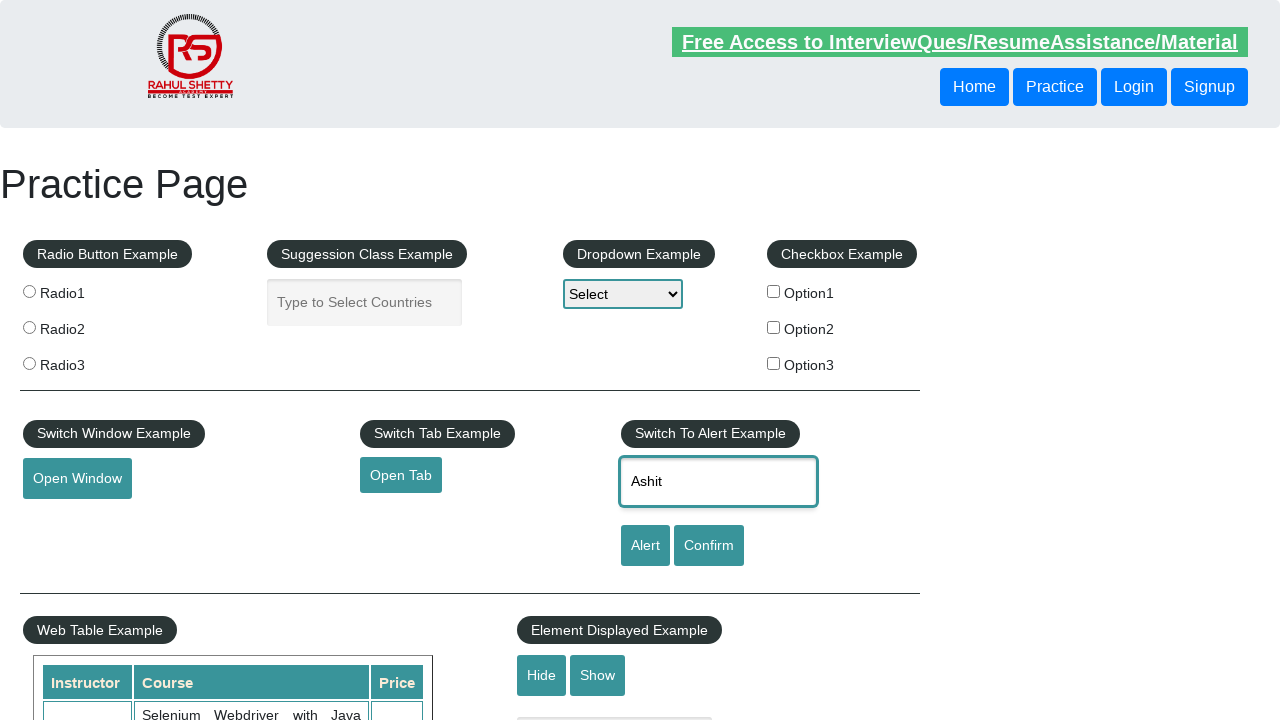

Clicked alert button at (645, 546) on #alertbtn
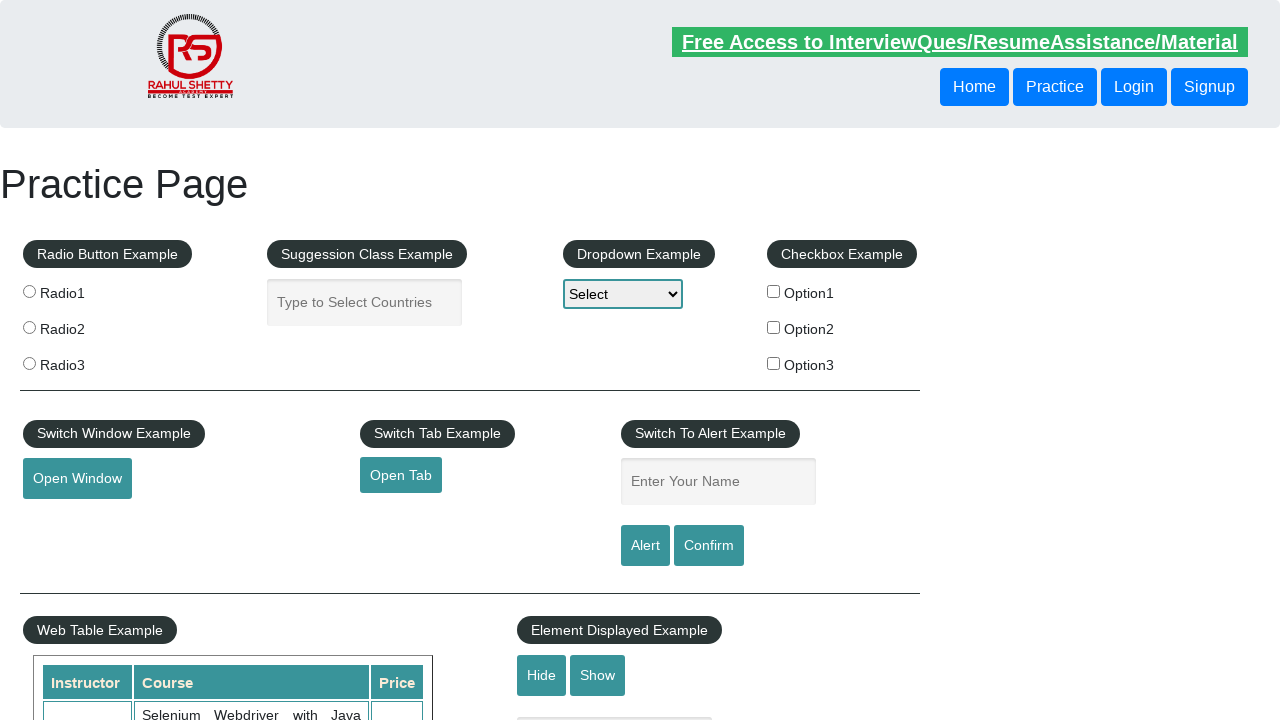

Set up initial dialog handler to accept alerts
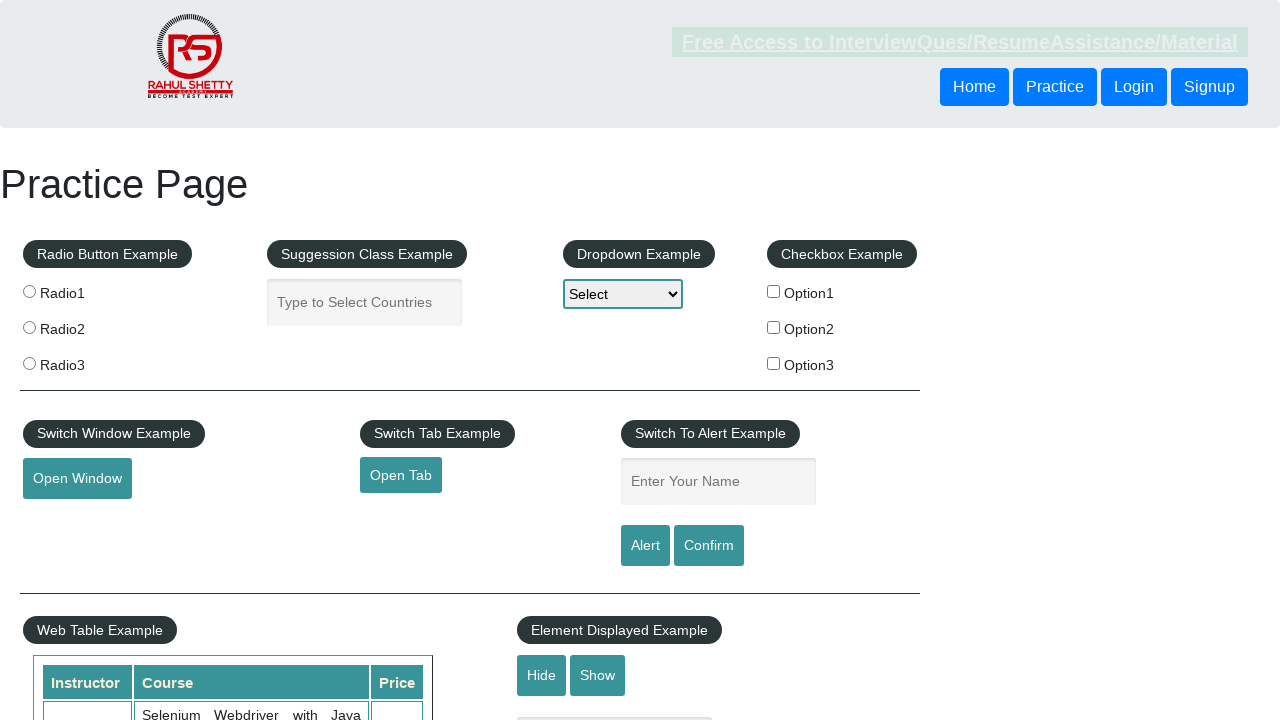

Evaluated JavaScript to initialize alertHandled flag
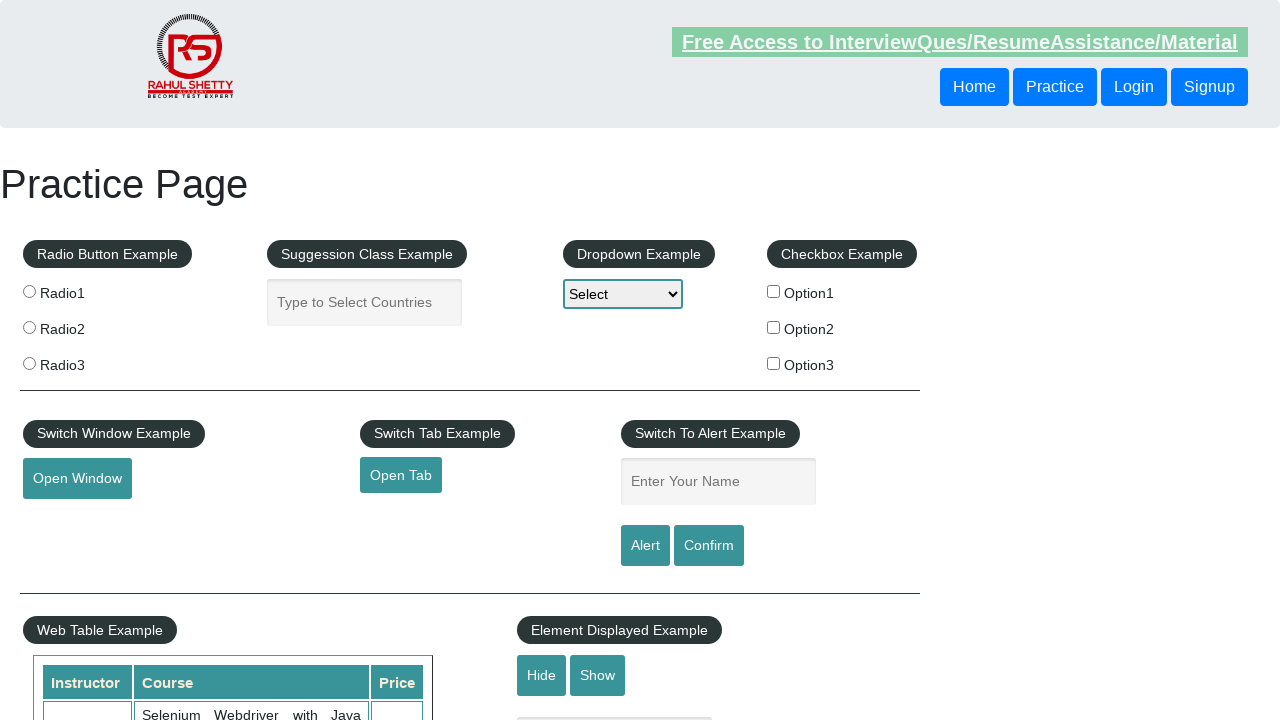

Set up proper dialog handler function
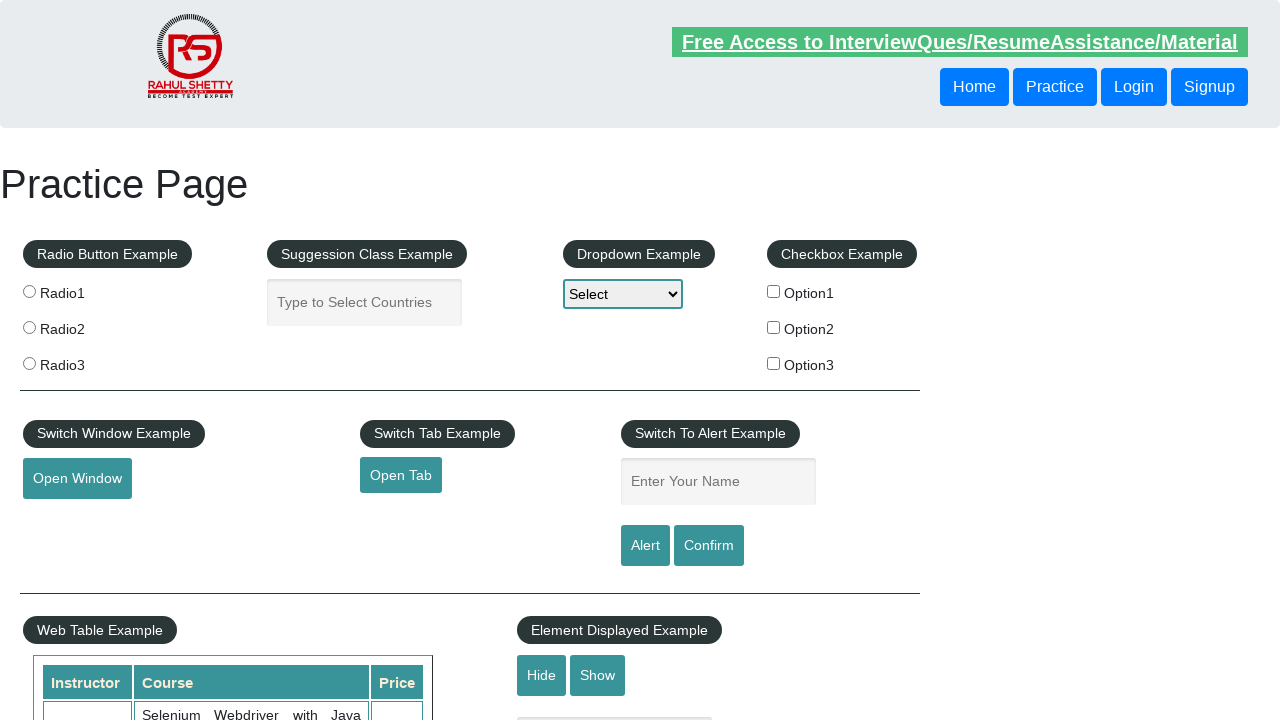

Filled name input field with 'Ashit' again on #name
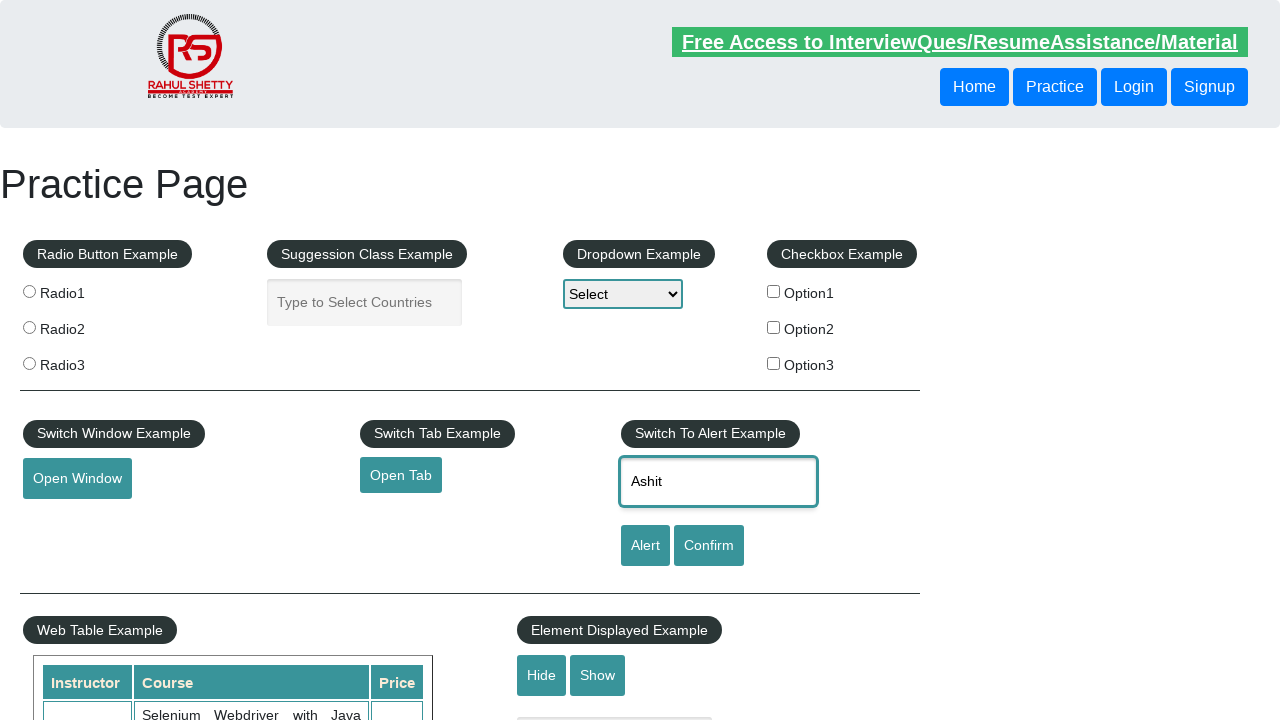

Clicked alert button to trigger JavaScript alert at (645, 546) on #alertbtn
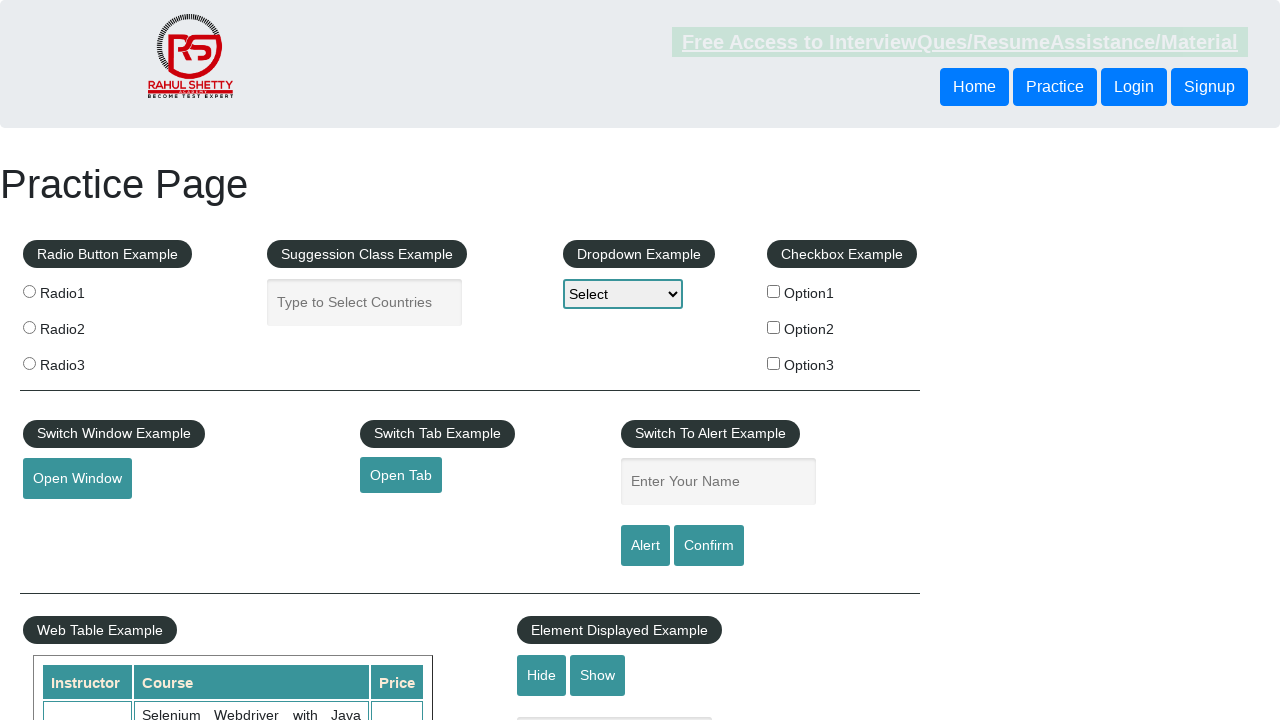

Waited 500ms for alert to be handled
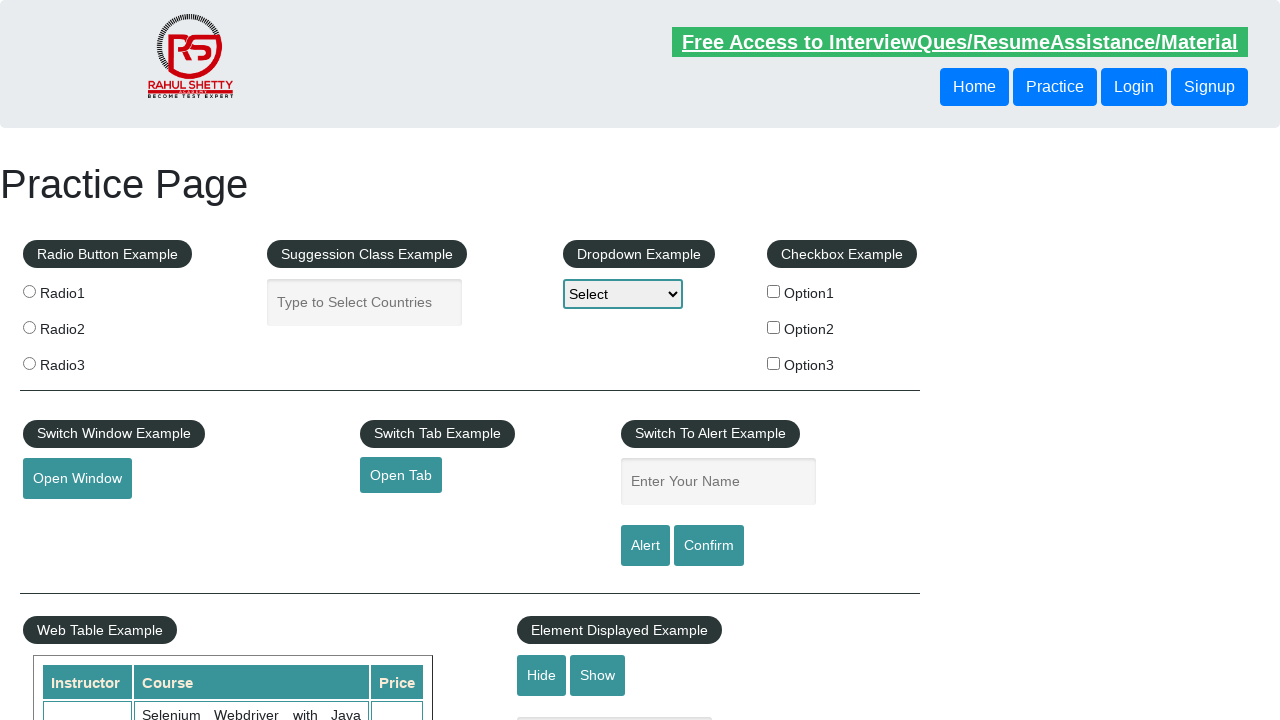

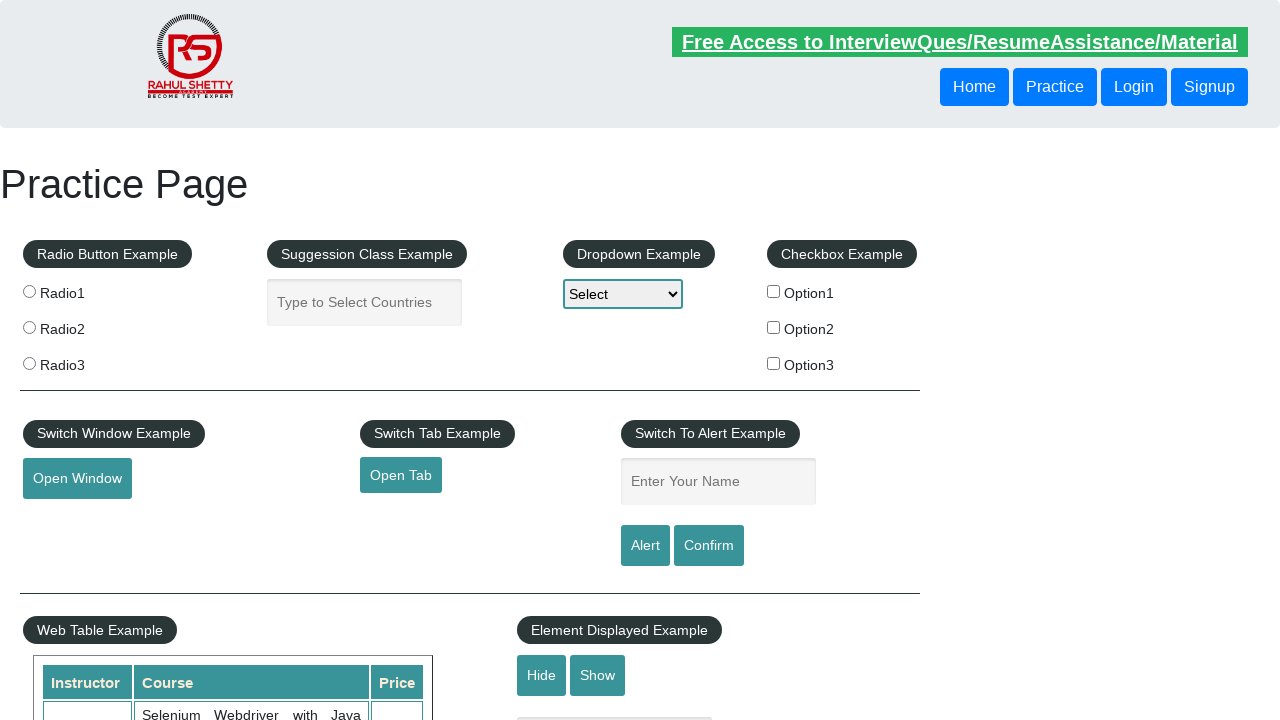